Tests checkbox interaction by scrolling to a remember checkbox element and clicking it to toggle its state

Starting URL: https://simcast.com/

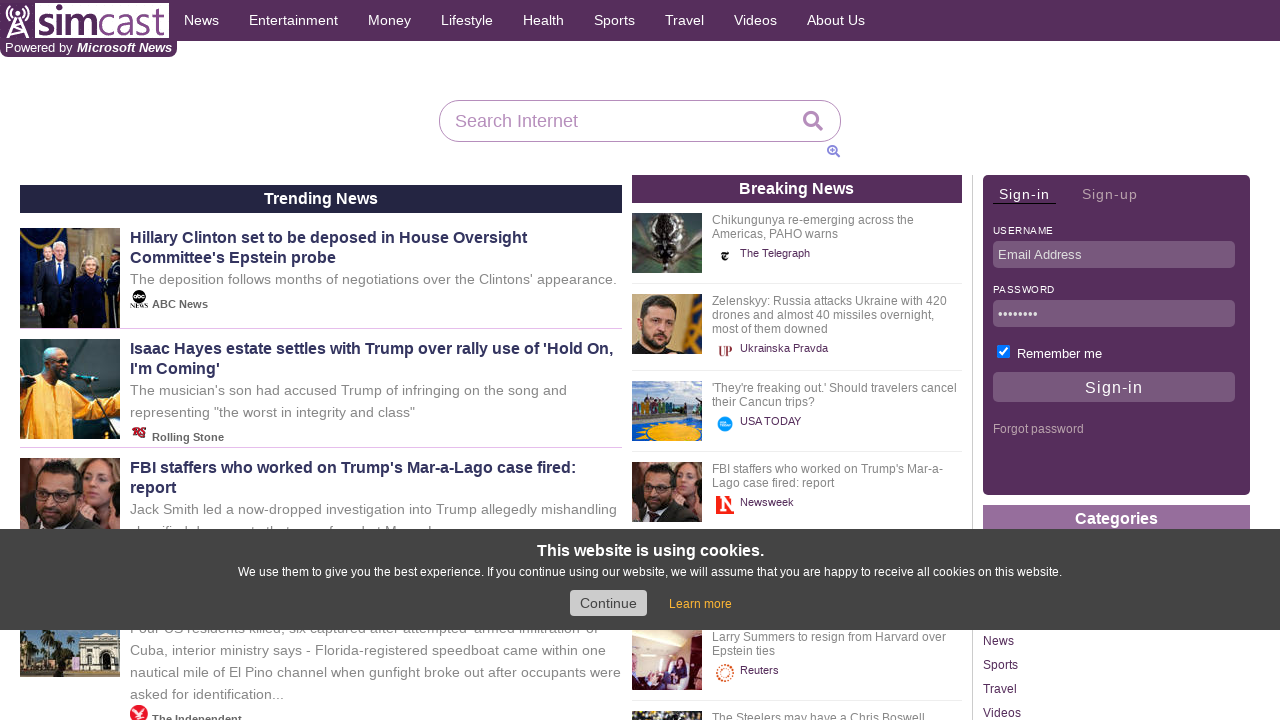

Located remember checkbox element
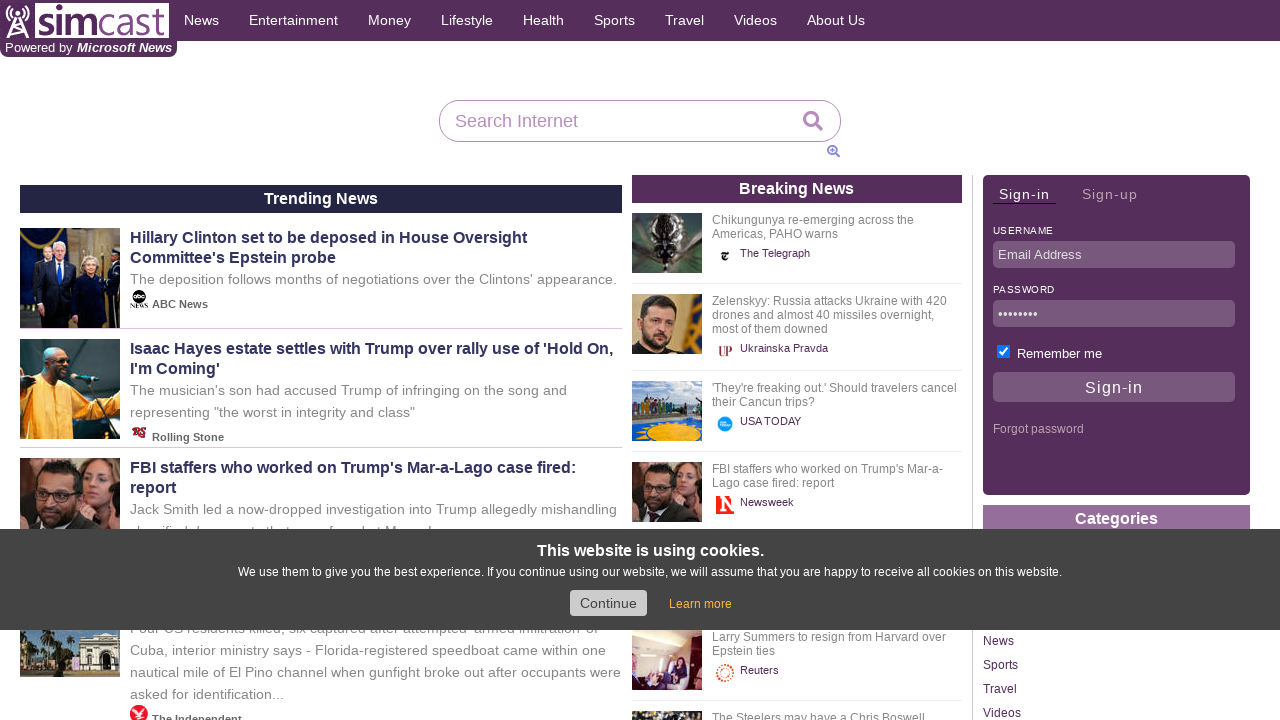

Scrolled to remember checkbox element
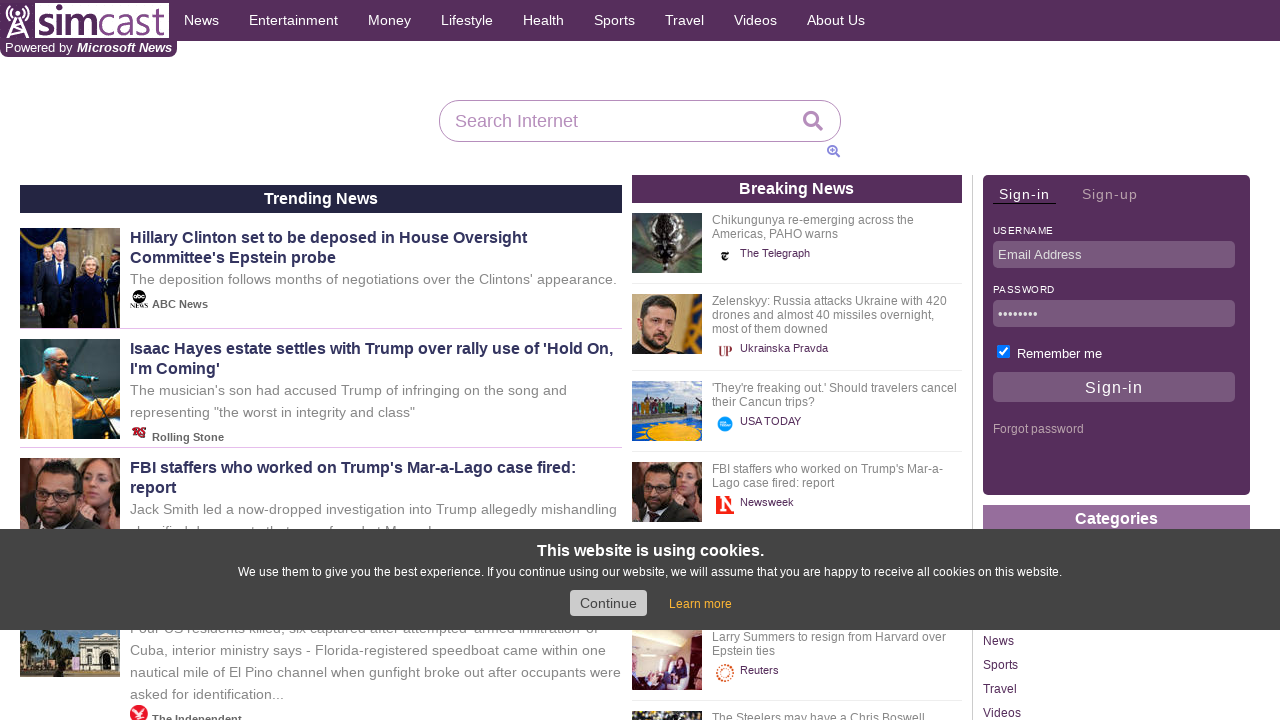

Clicked remember checkbox to toggle its state at (1003, 352) on input[name='remember']
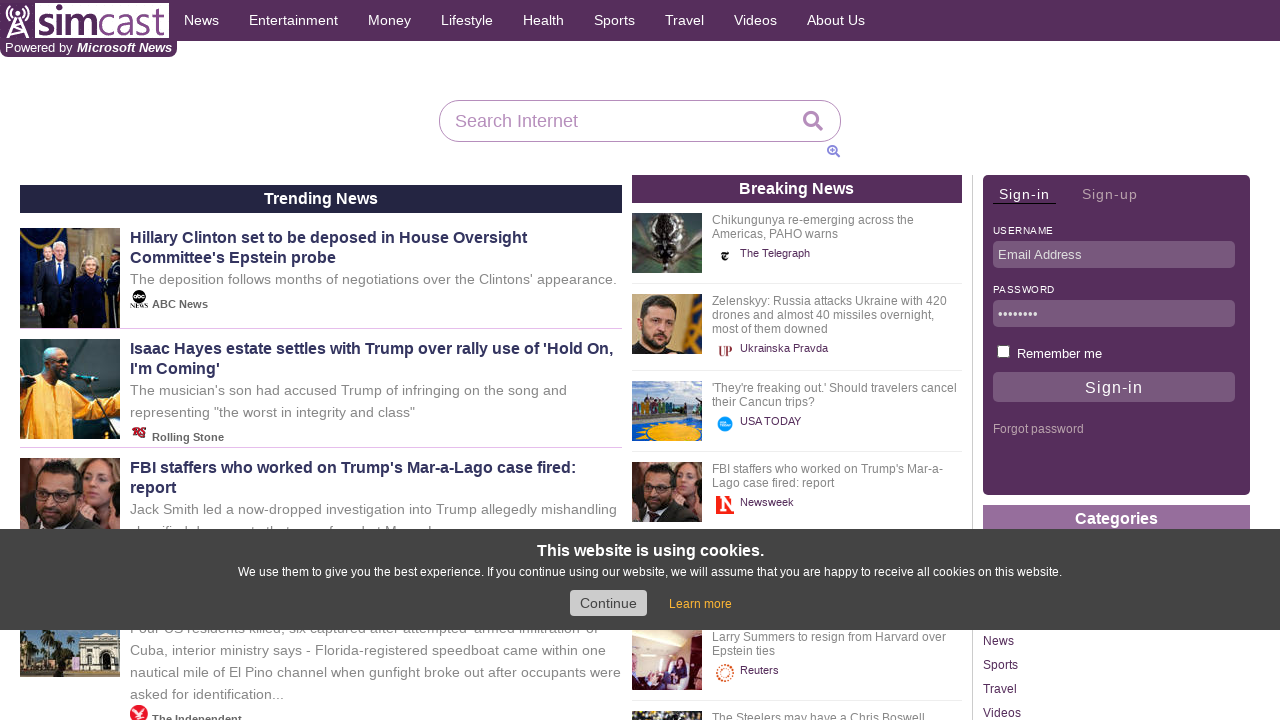

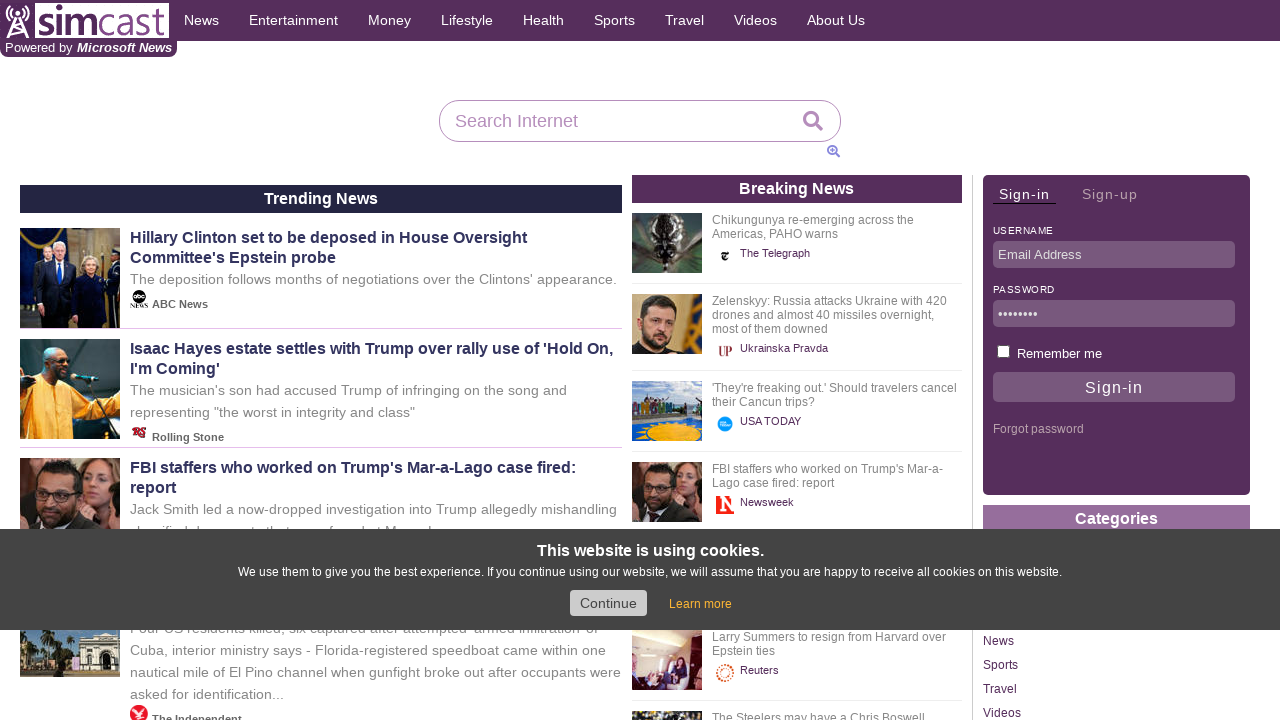